Tests a student registration form by filling in personal details including first name, last name, email, gender selection, phone number, and date of birth

Starting URL: https://demoqa.com/automation-practice-form

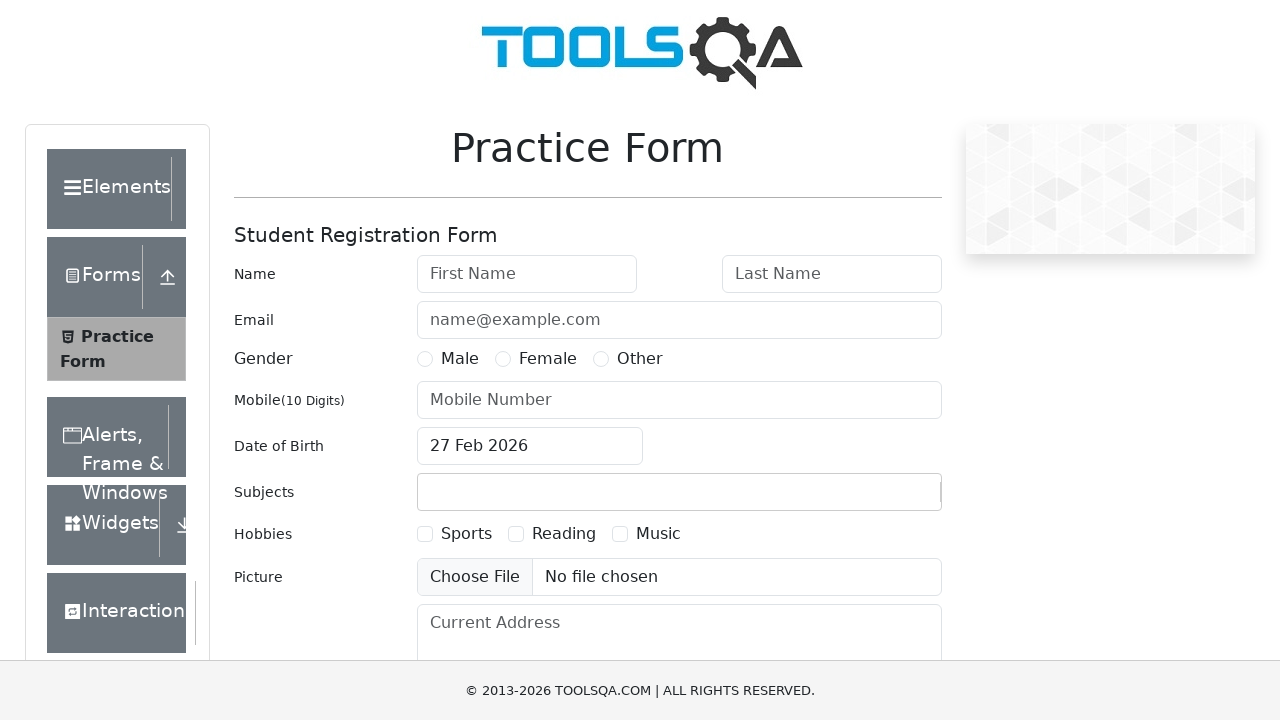

Filled first name field with 'Darth' on #firstName
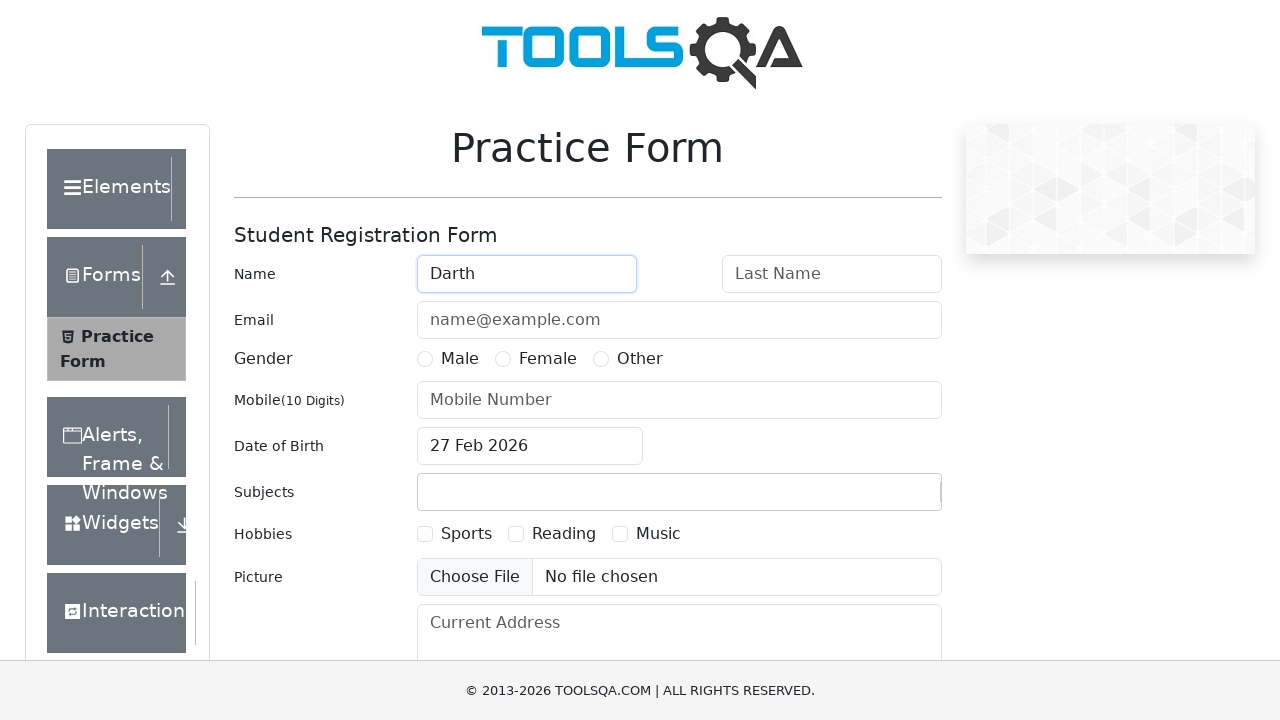

Filled last name field with 'Vader' on #lastName
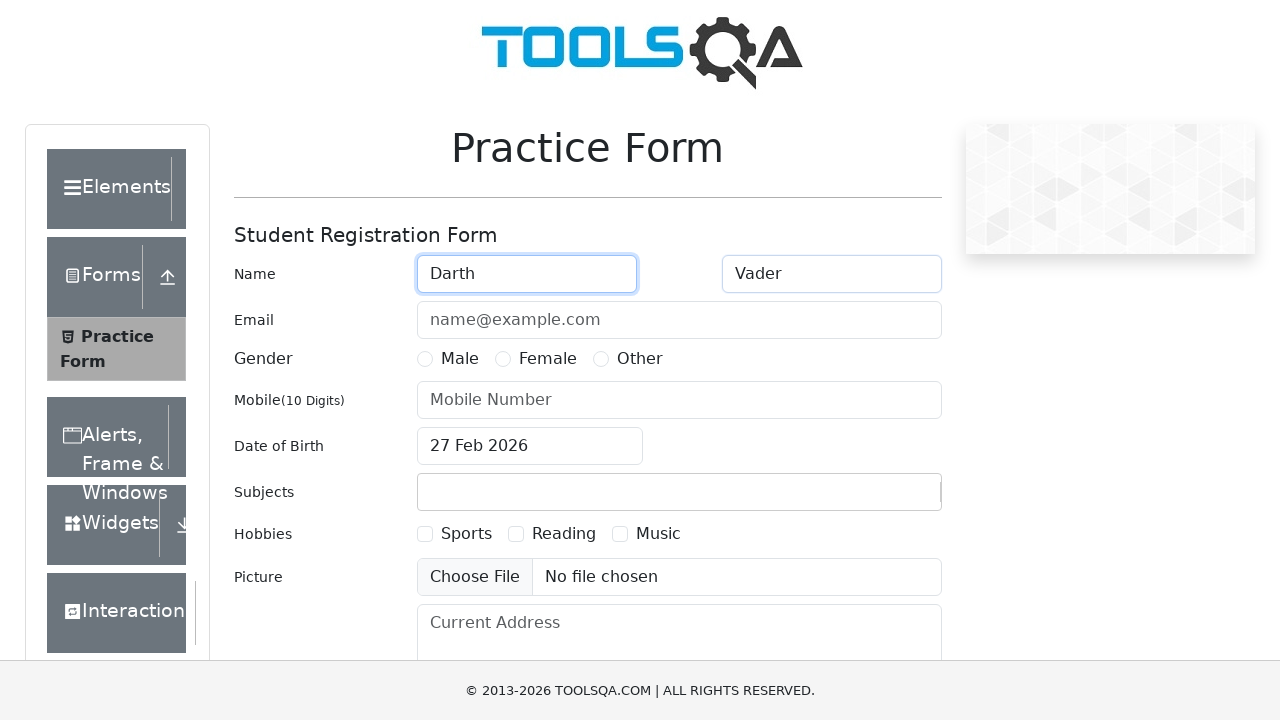

Filled email field with 'Vader@mail.ru' on #userEmail
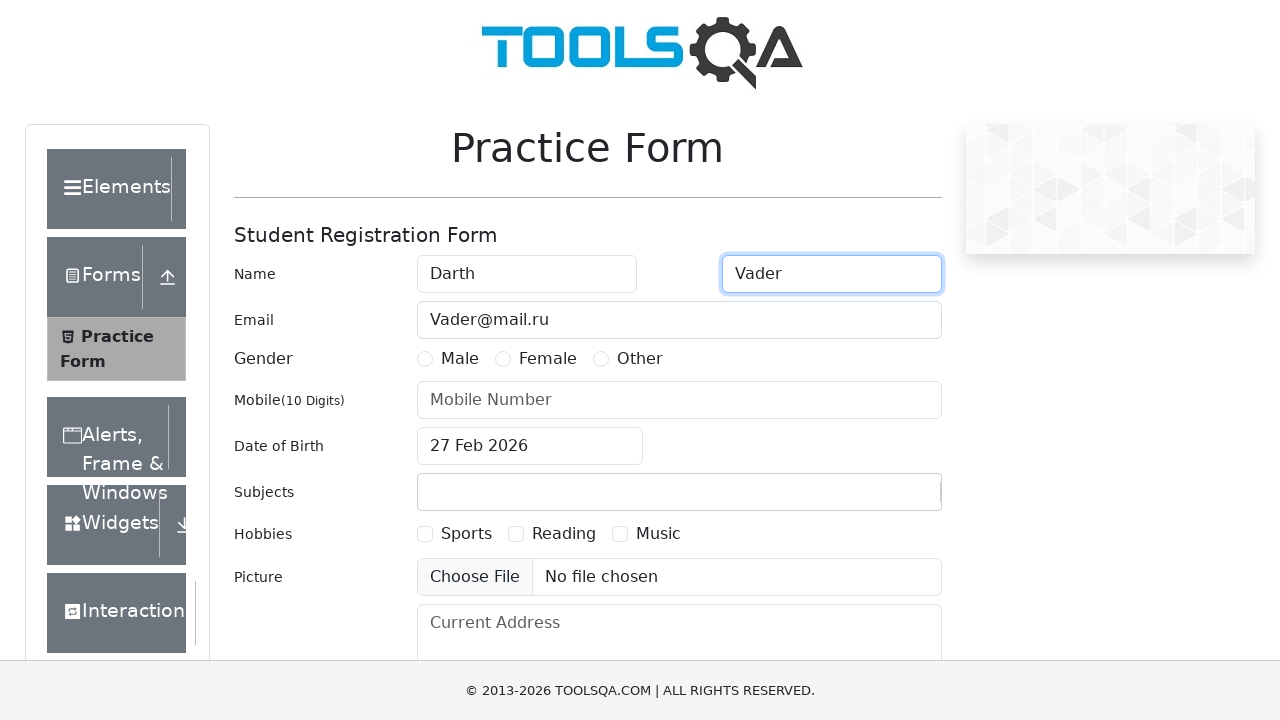

Selected 'Other' gender option at (640, 359) on label[for='gender-radio-3']
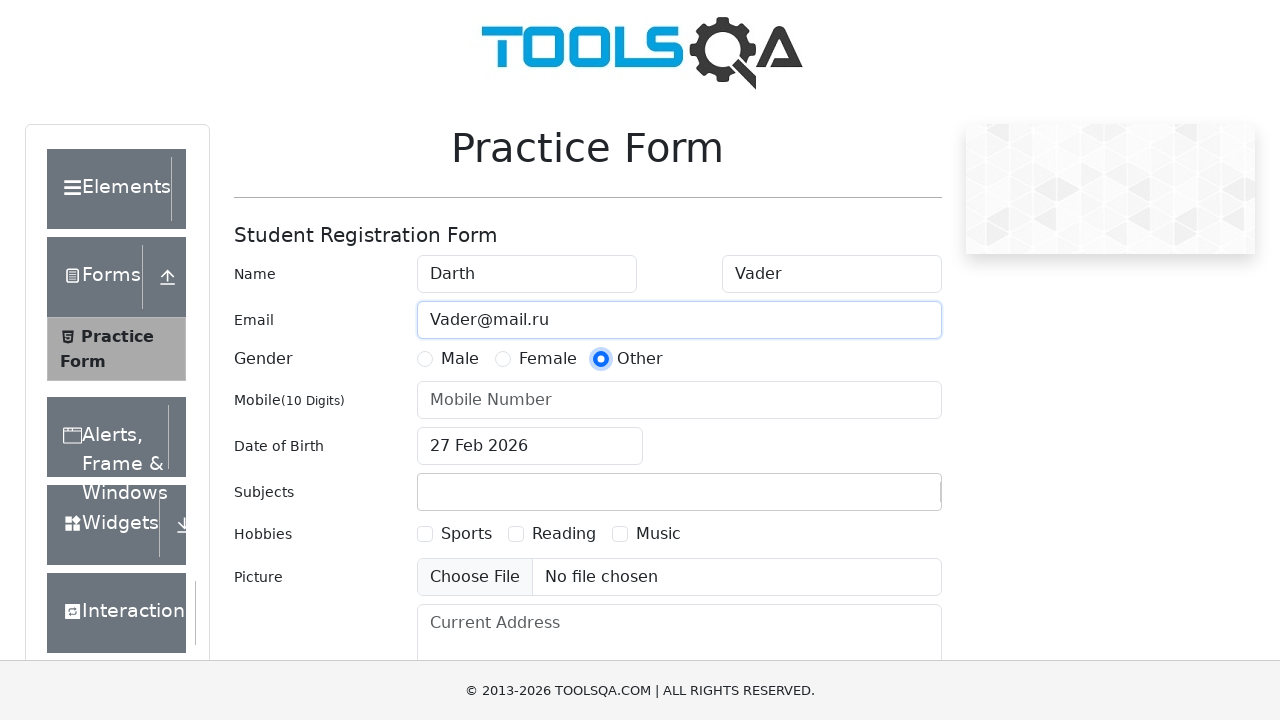

Filled phone number field with '9876543210' on #userNumber
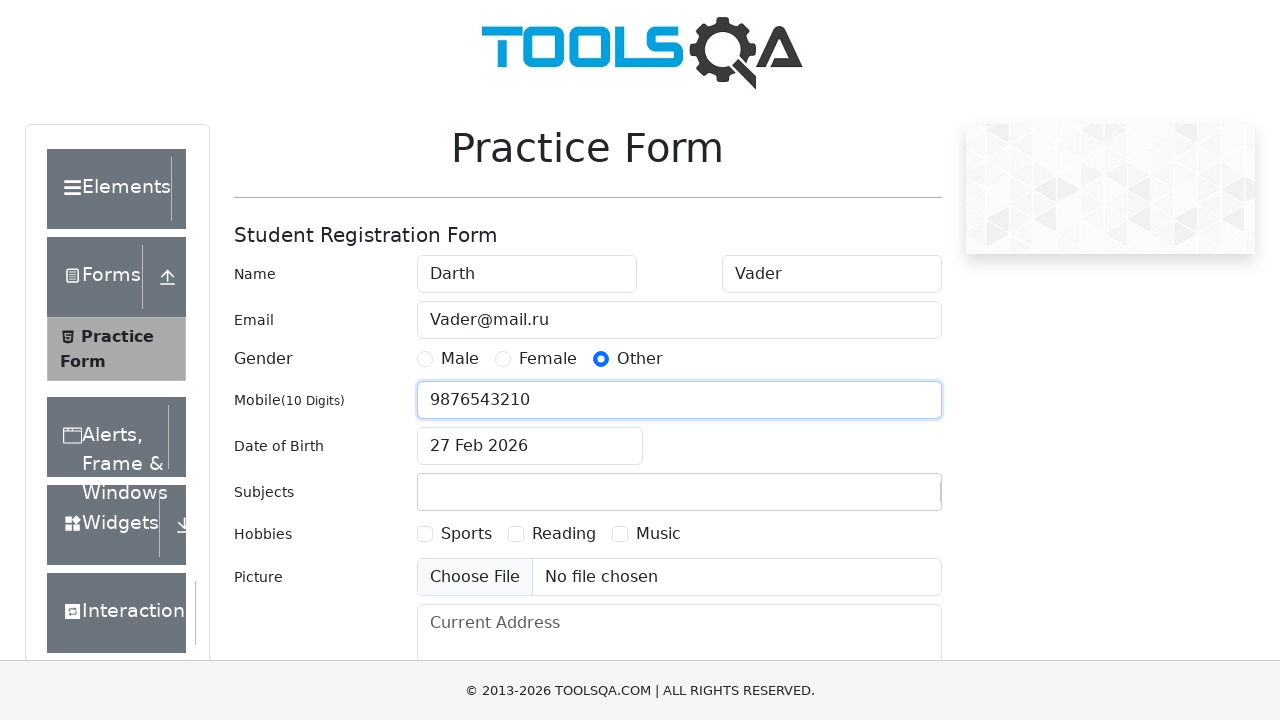

Filled date of birth field with '01 Oct 1977' on #dateOfBirthInput
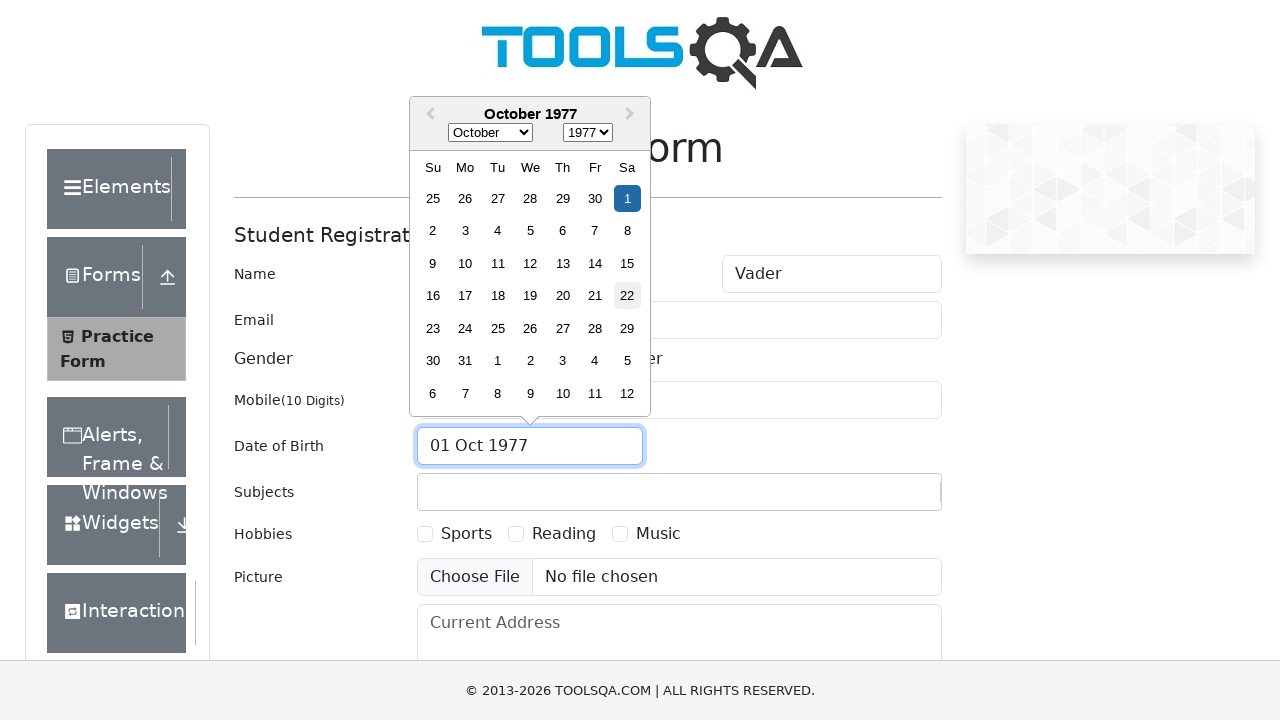

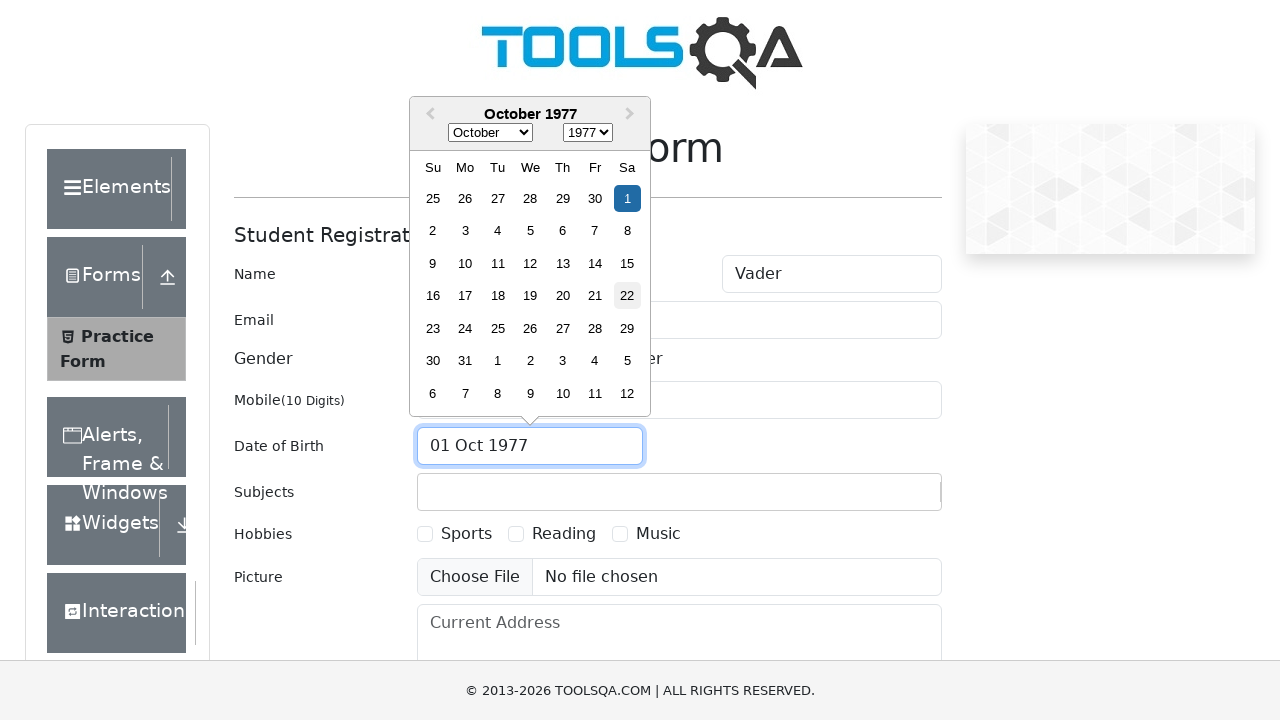